Tests adding todo items to the list by filling the input and pressing Enter, then verifying the items appear

Starting URL: https://demo.playwright.dev/todomvc

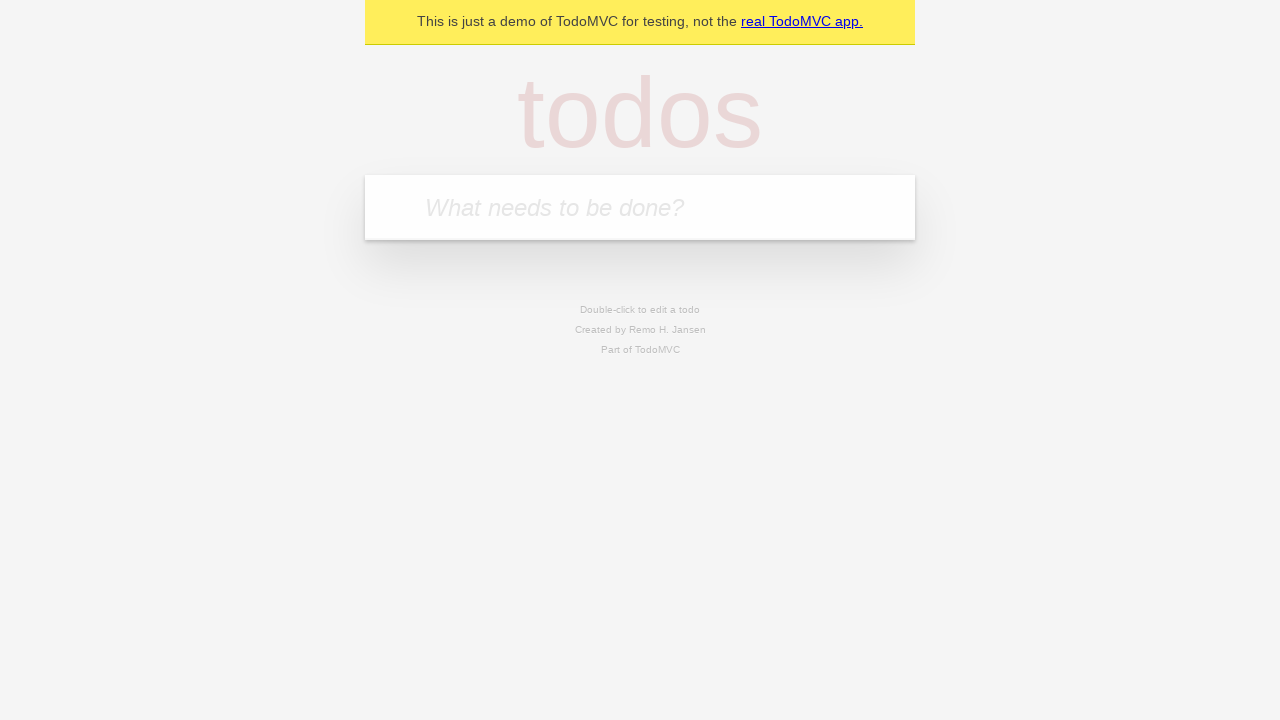

Located the todo input field with placeholder 'What needs to be done?'
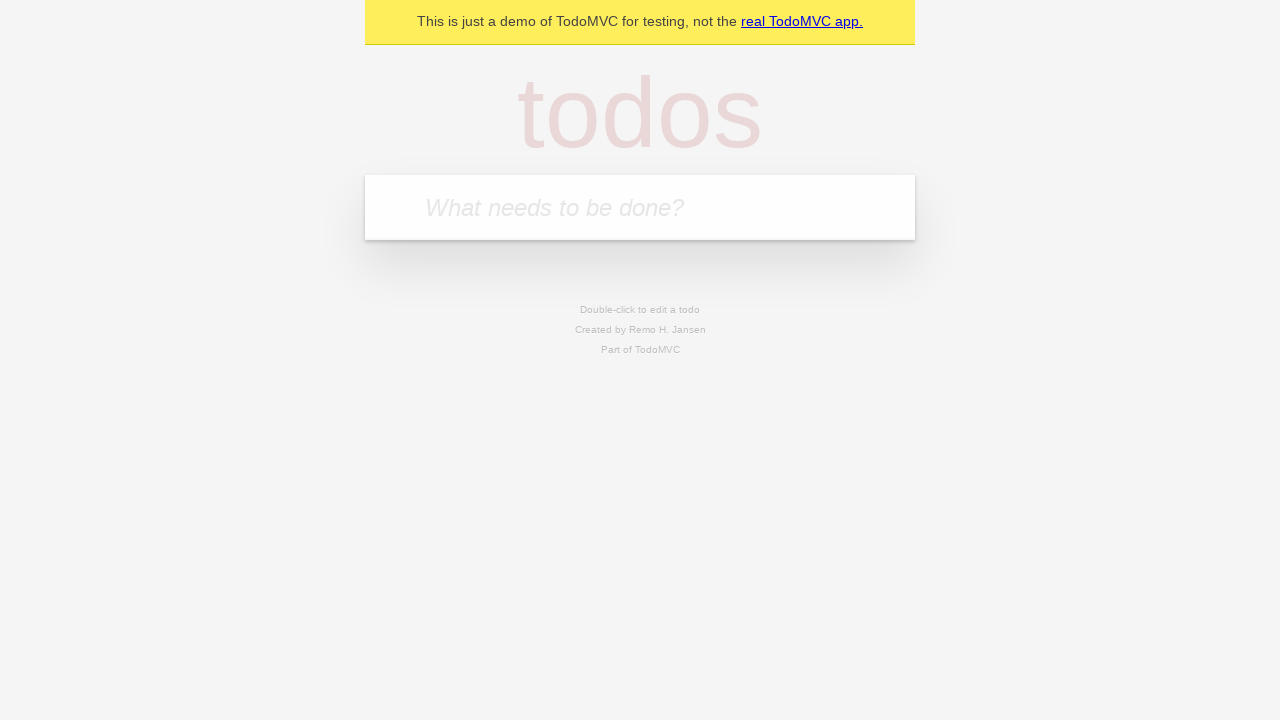

Filled first todo input with 'buy some cheese' on internal:attr=[placeholder="What needs to be done?"i]
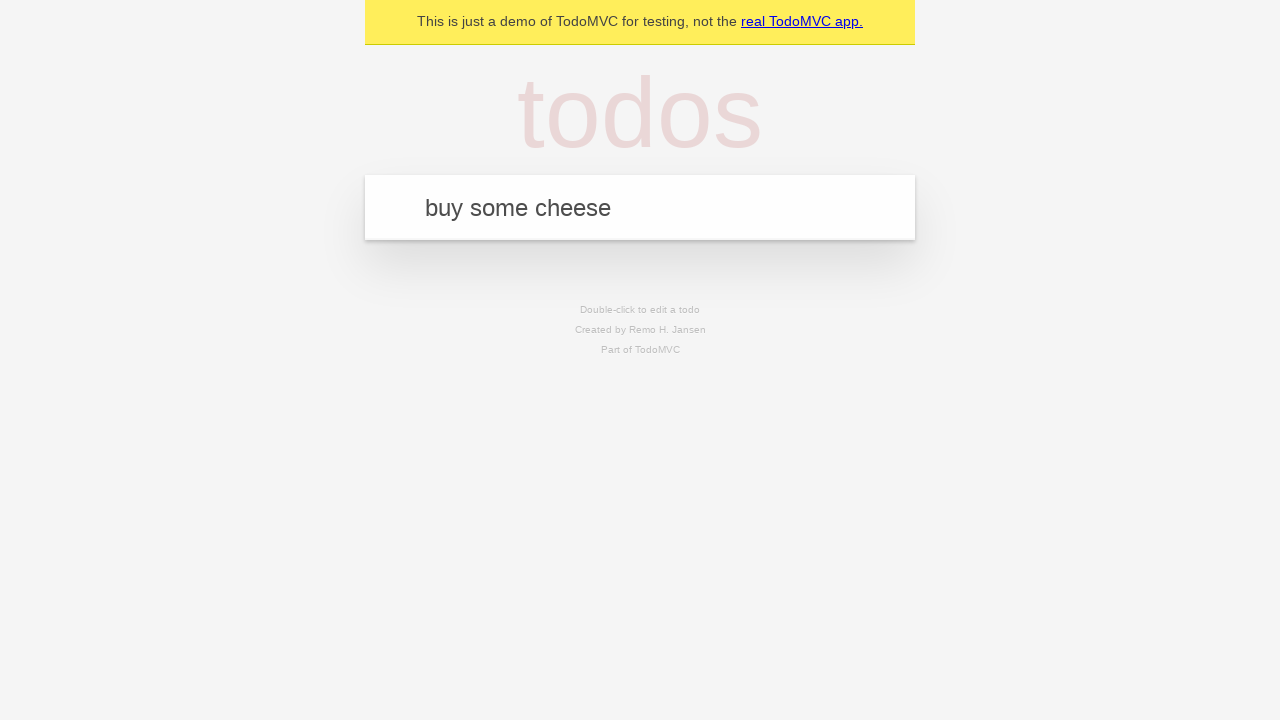

Pressed Enter to add first todo item on internal:attr=[placeholder="What needs to be done?"i]
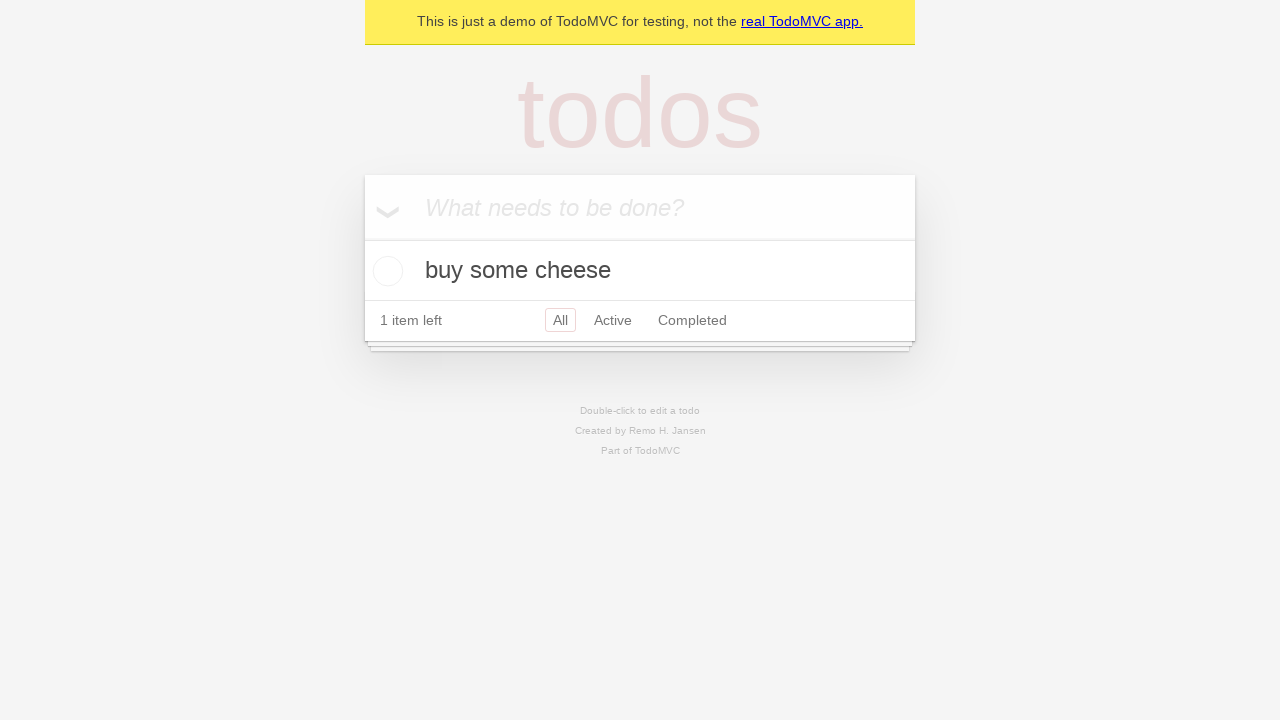

First todo item appeared in the list
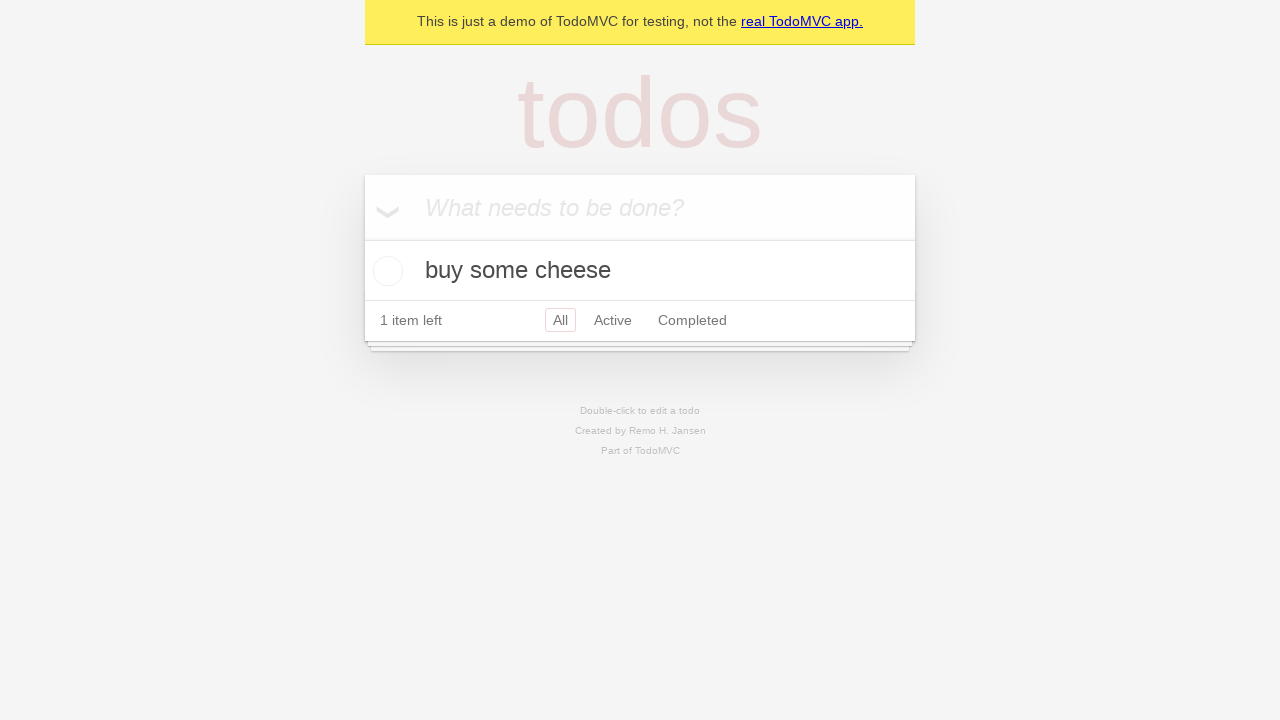

Filled second todo input with 'buy some cheese' on internal:attr=[placeholder="What needs to be done?"i]
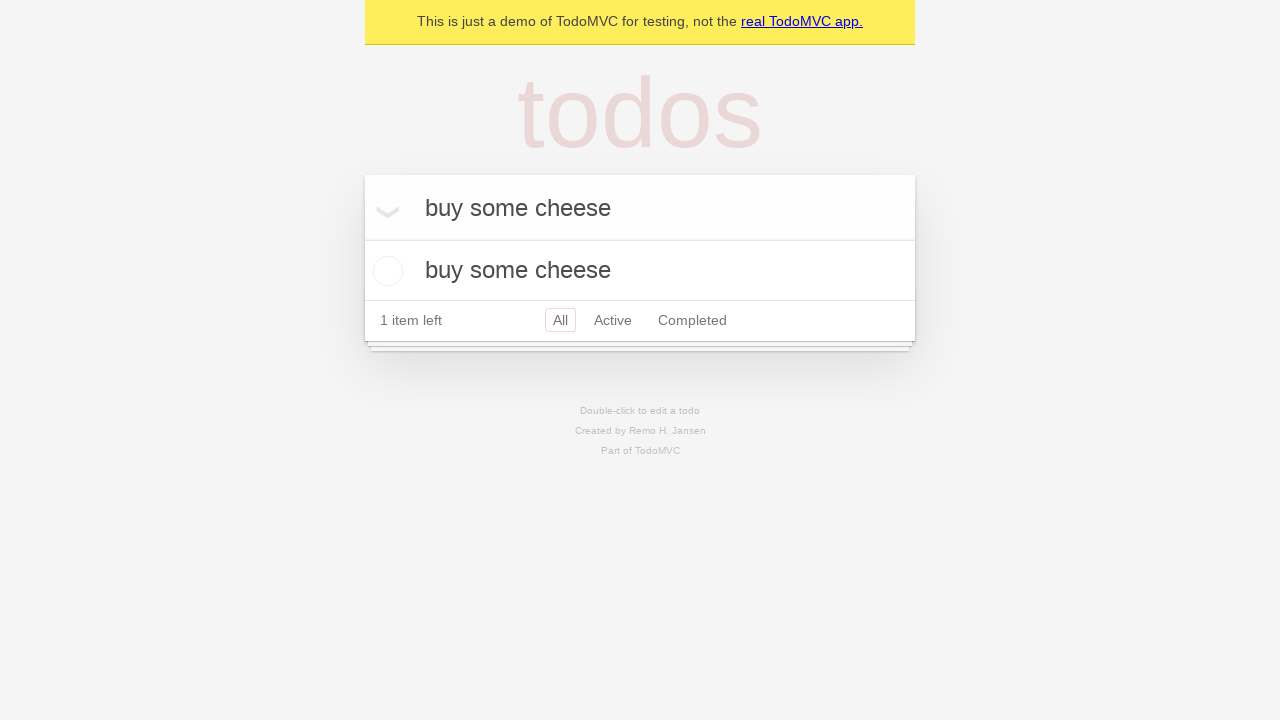

Pressed Enter to add second todo item on internal:attr=[placeholder="What needs to be done?"i]
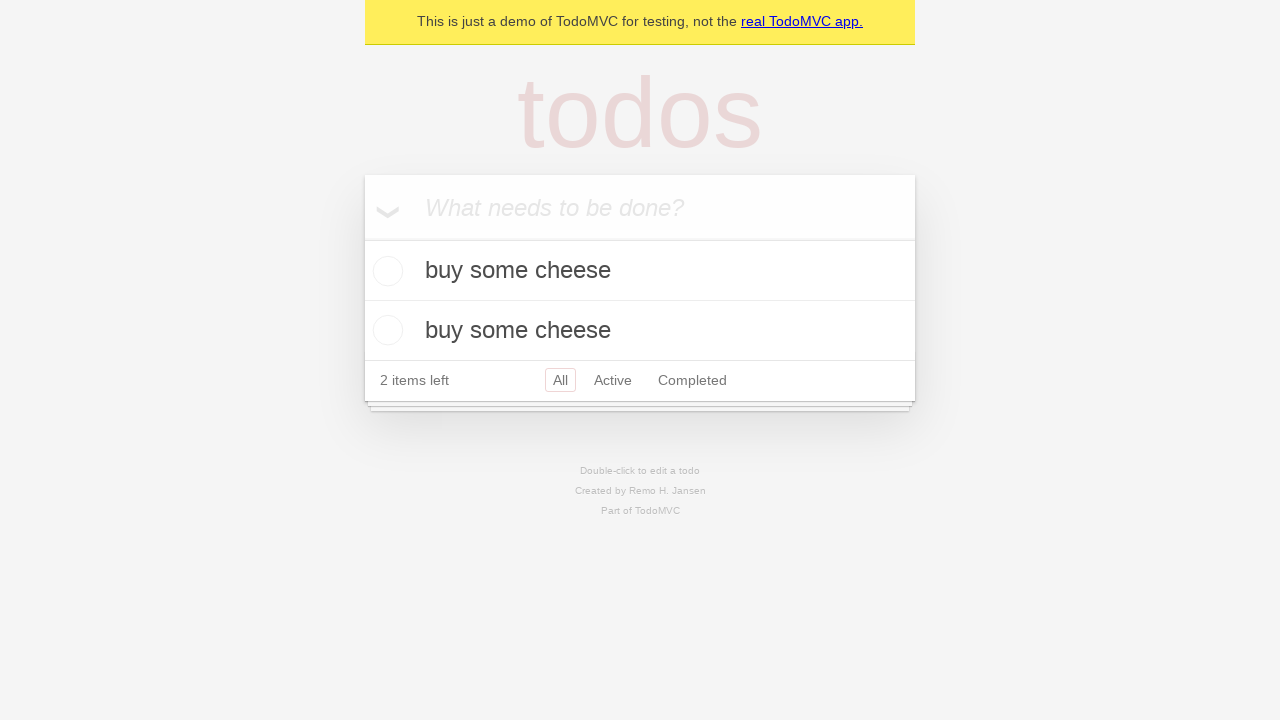

Second todo item appeared in the list
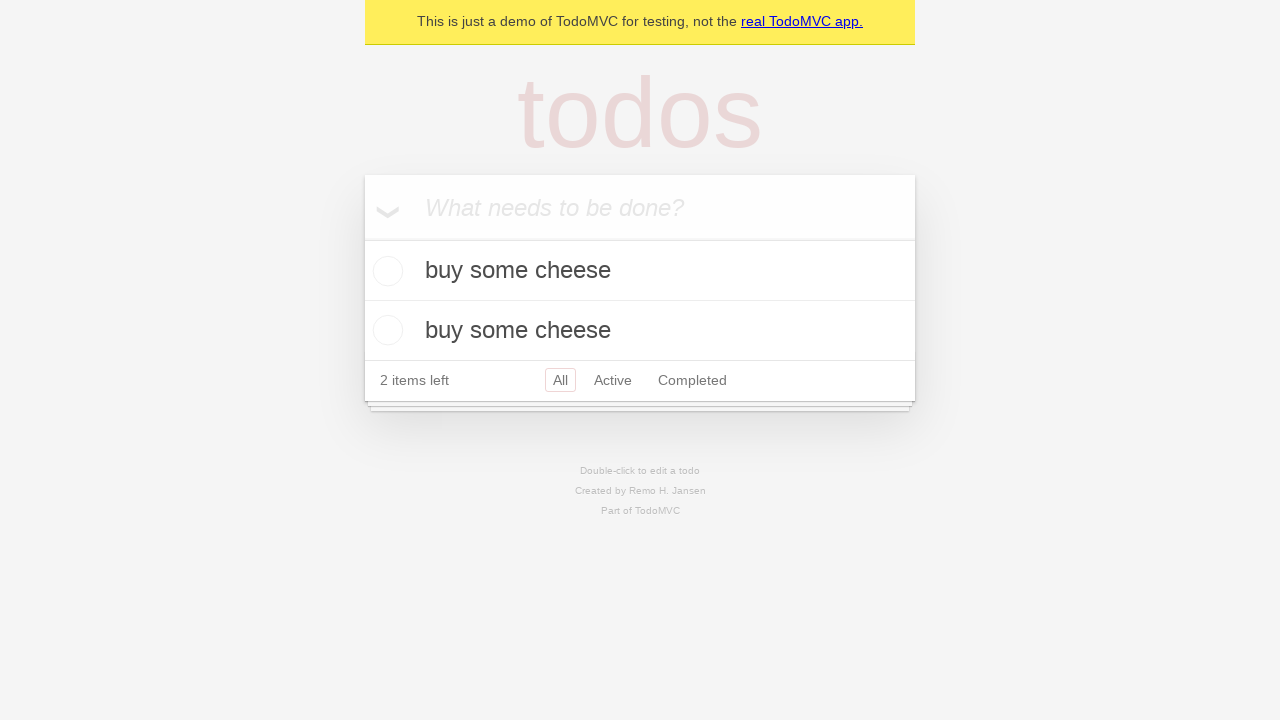

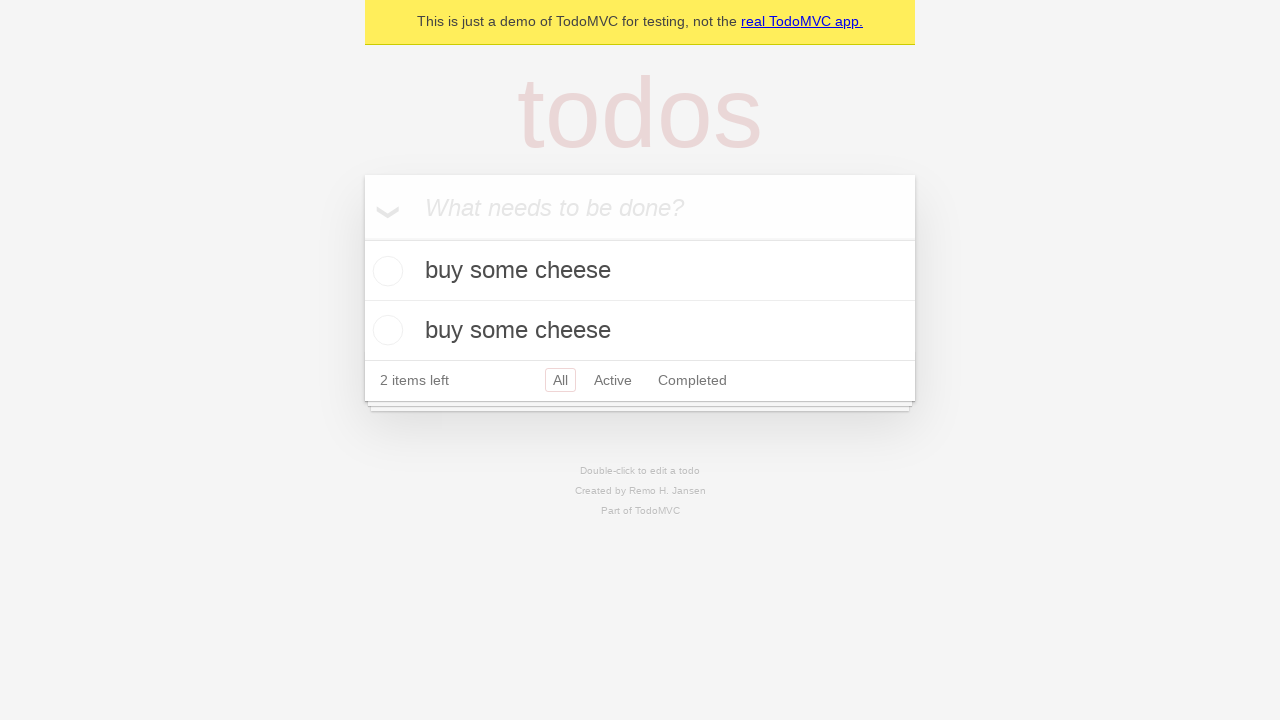